Tests that a todo item is removed if an empty text string is entered during editing.

Starting URL: https://demo.playwright.dev/todomvc

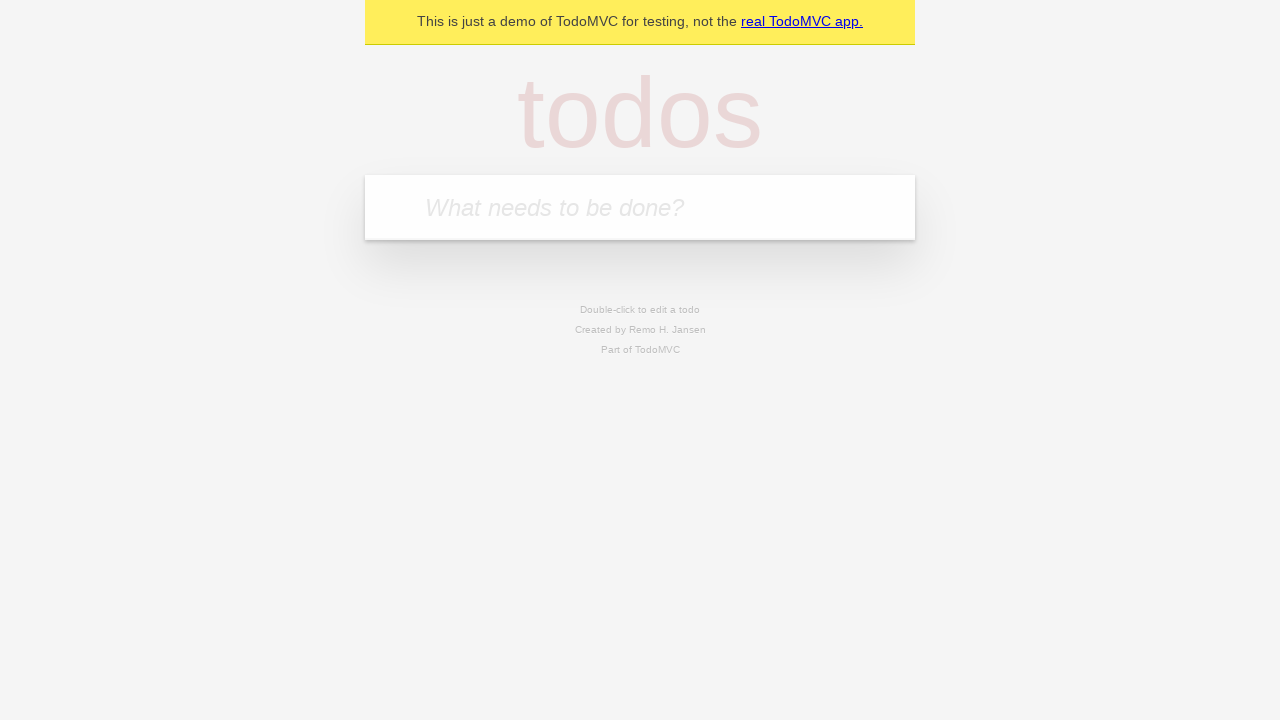

Filled todo input with 'buy some cheese' on internal:attr=[placeholder="What needs to be done?"i]
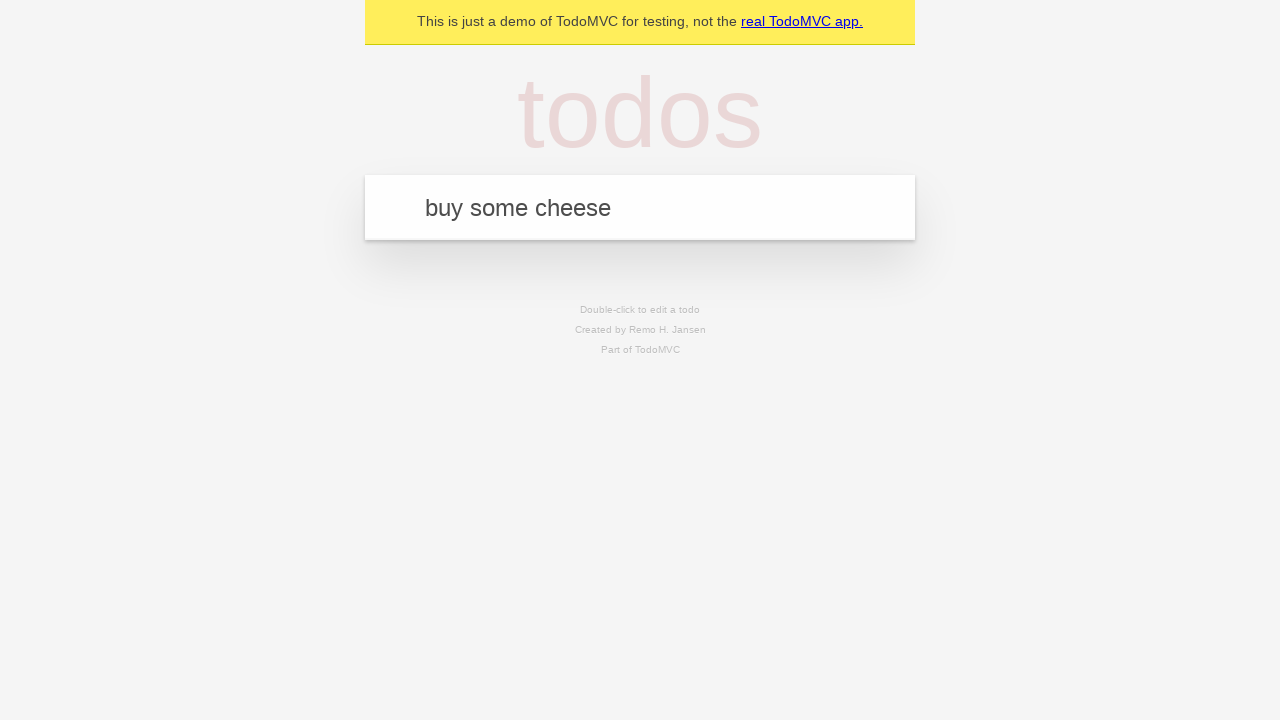

Pressed Enter to add first todo item on internal:attr=[placeholder="What needs to be done?"i]
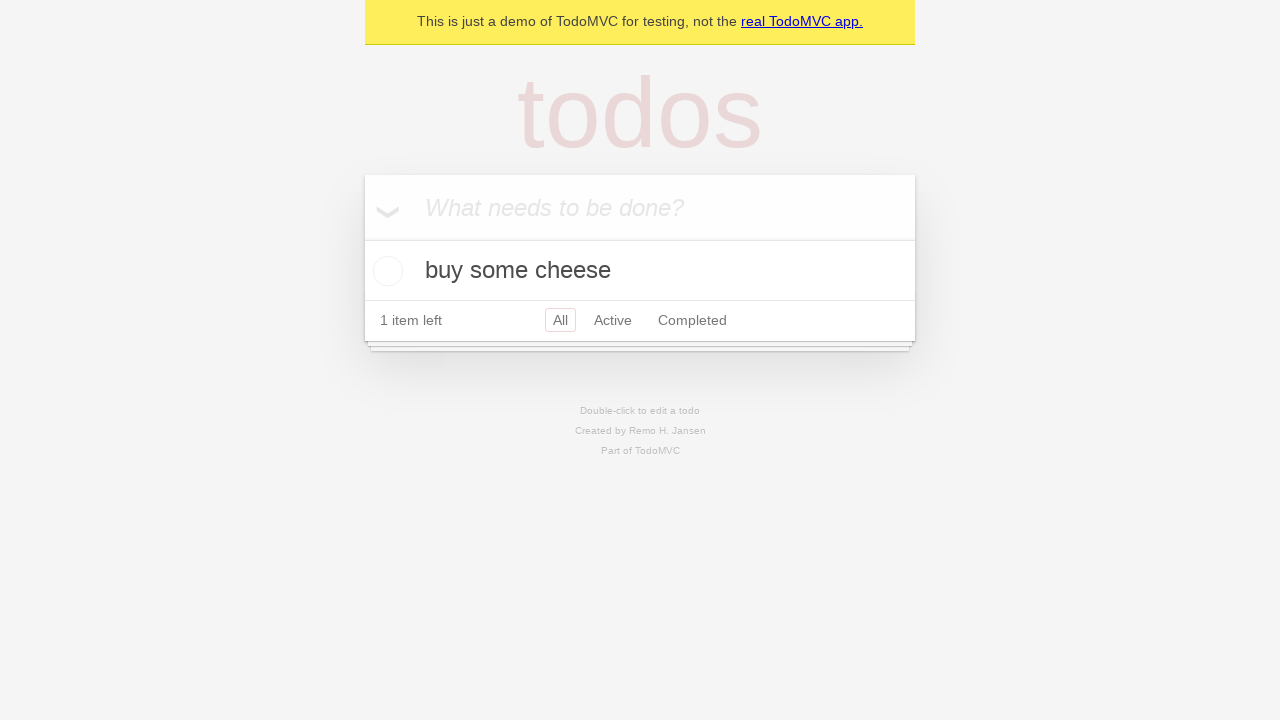

Filled todo input with 'feed the cat' on internal:attr=[placeholder="What needs to be done?"i]
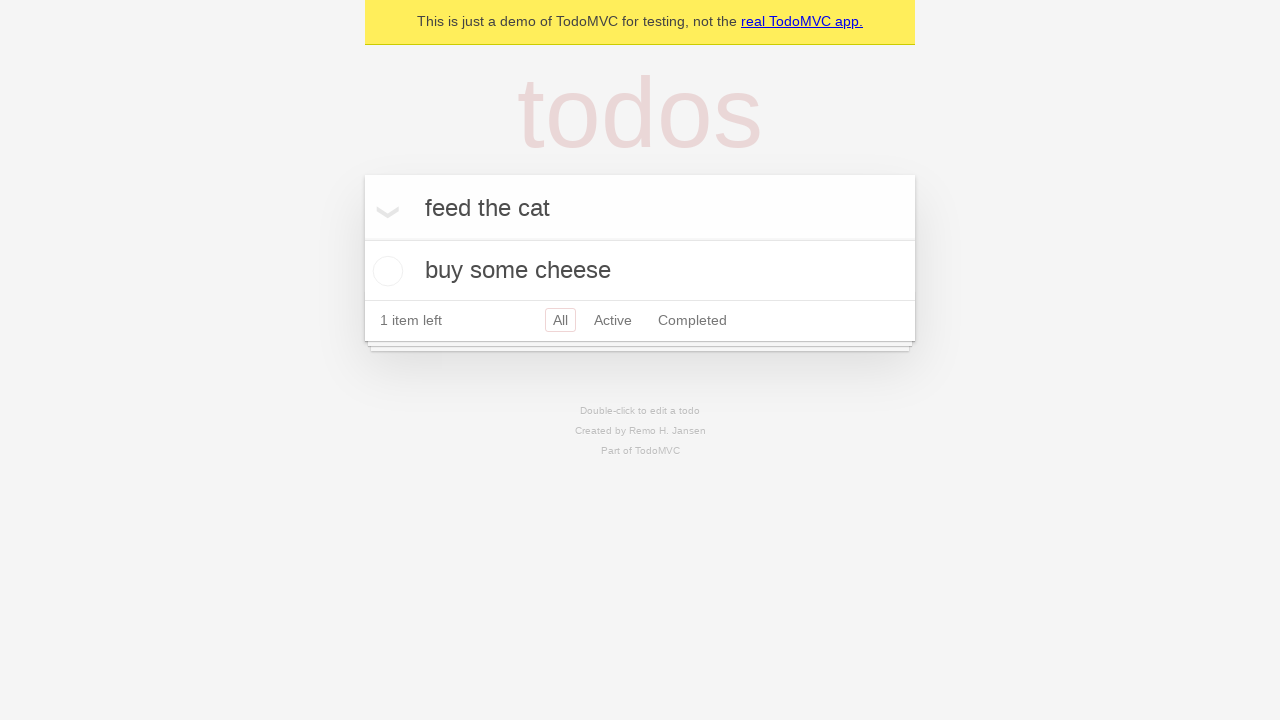

Pressed Enter to add second todo item on internal:attr=[placeholder="What needs to be done?"i]
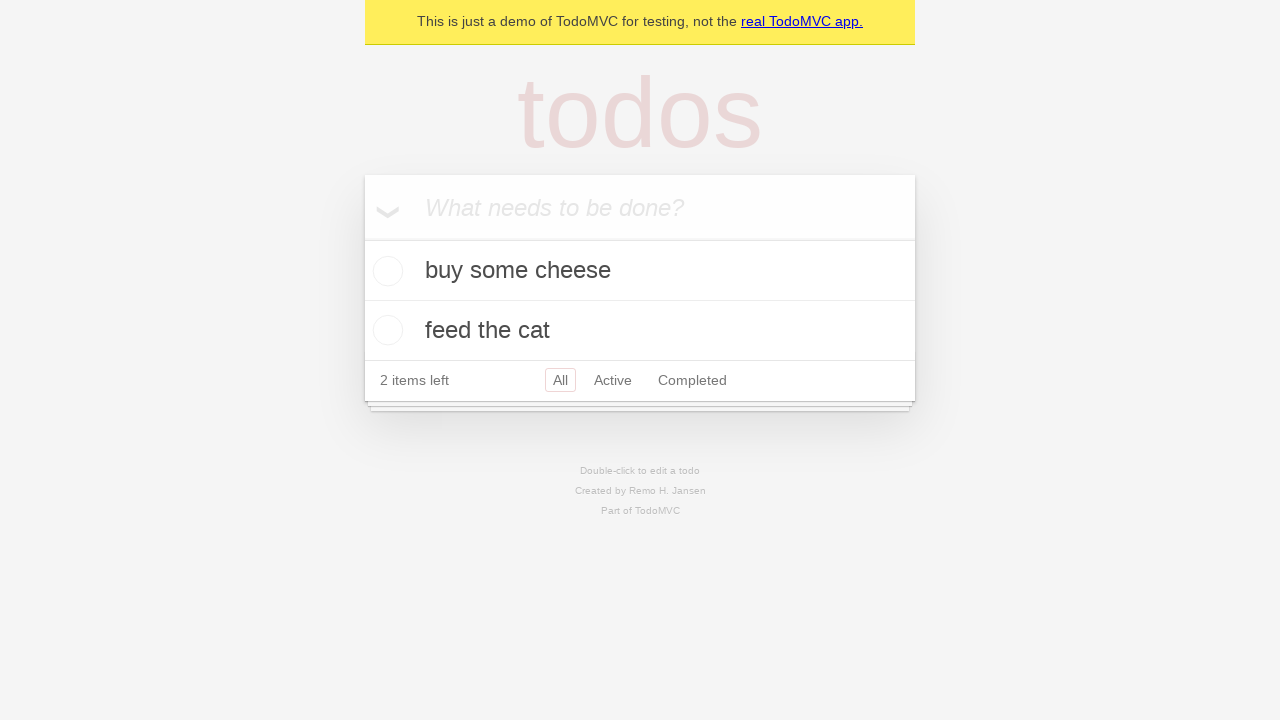

Filled todo input with 'book a doctors appointment' on internal:attr=[placeholder="What needs to be done?"i]
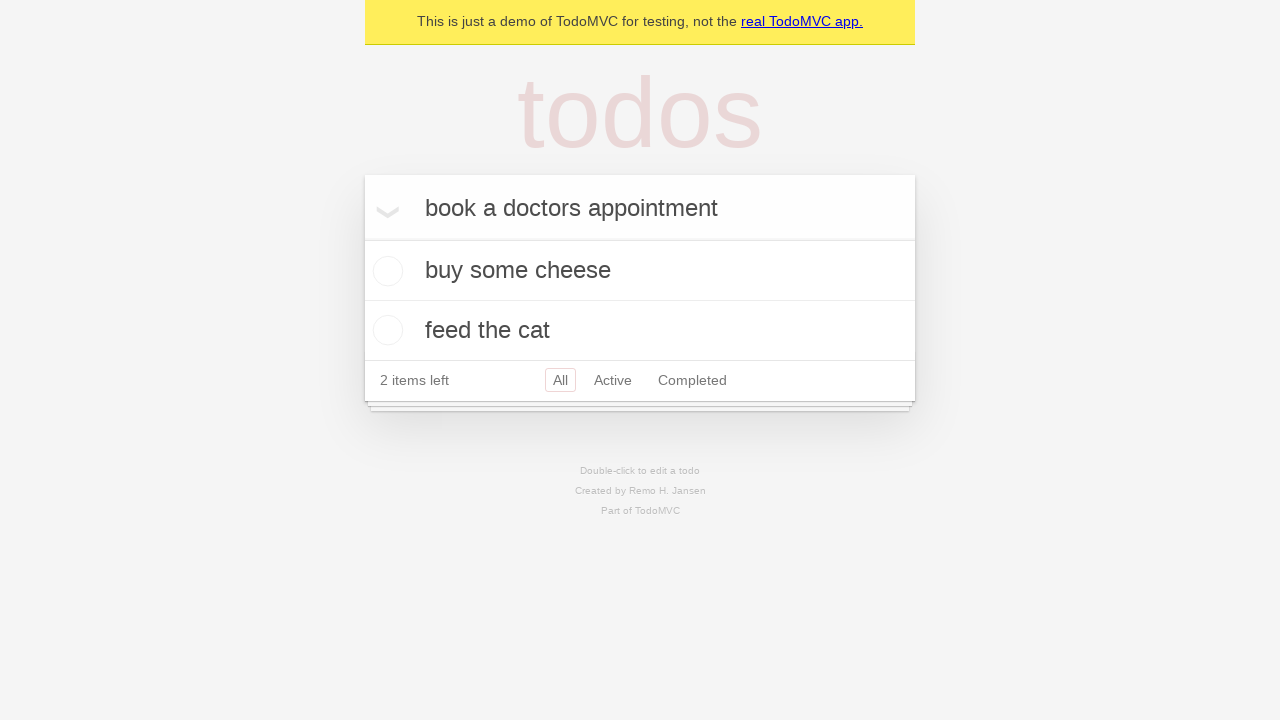

Pressed Enter to add third todo item on internal:attr=[placeholder="What needs to be done?"i]
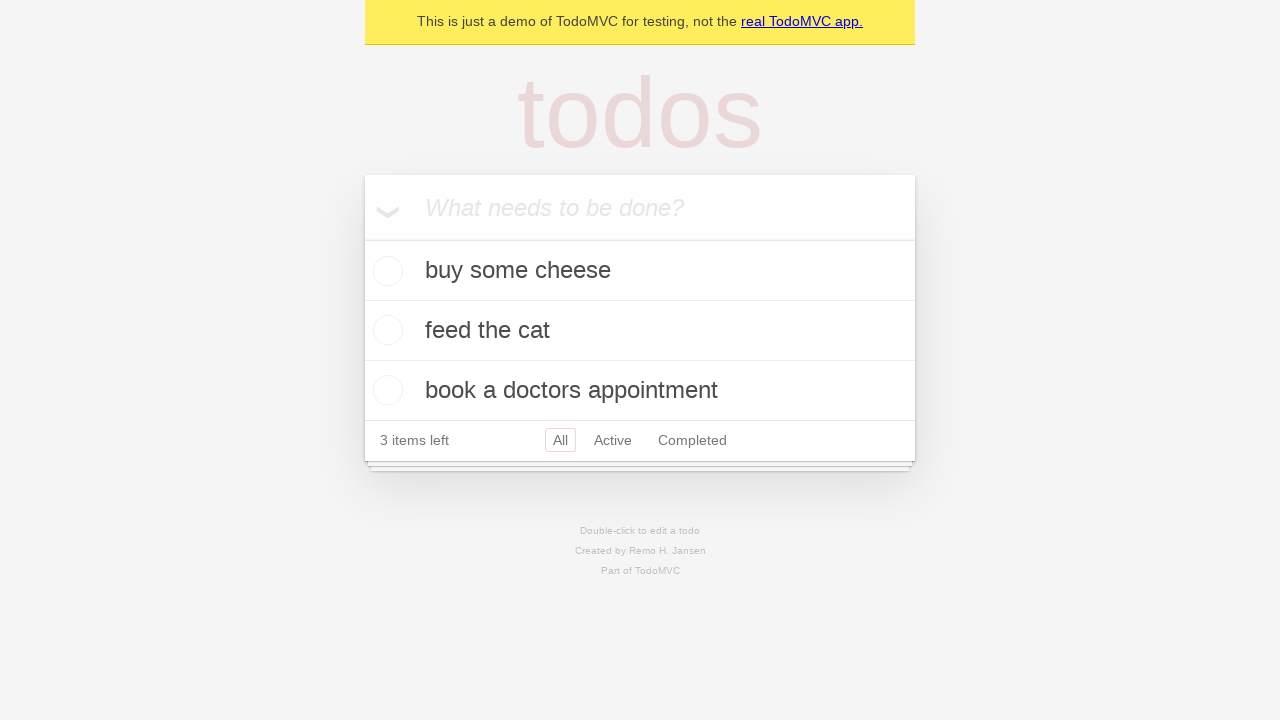

Double-clicked second todo item to enter edit mode at (640, 331) on [data-testid='todo-item'] >> nth=1
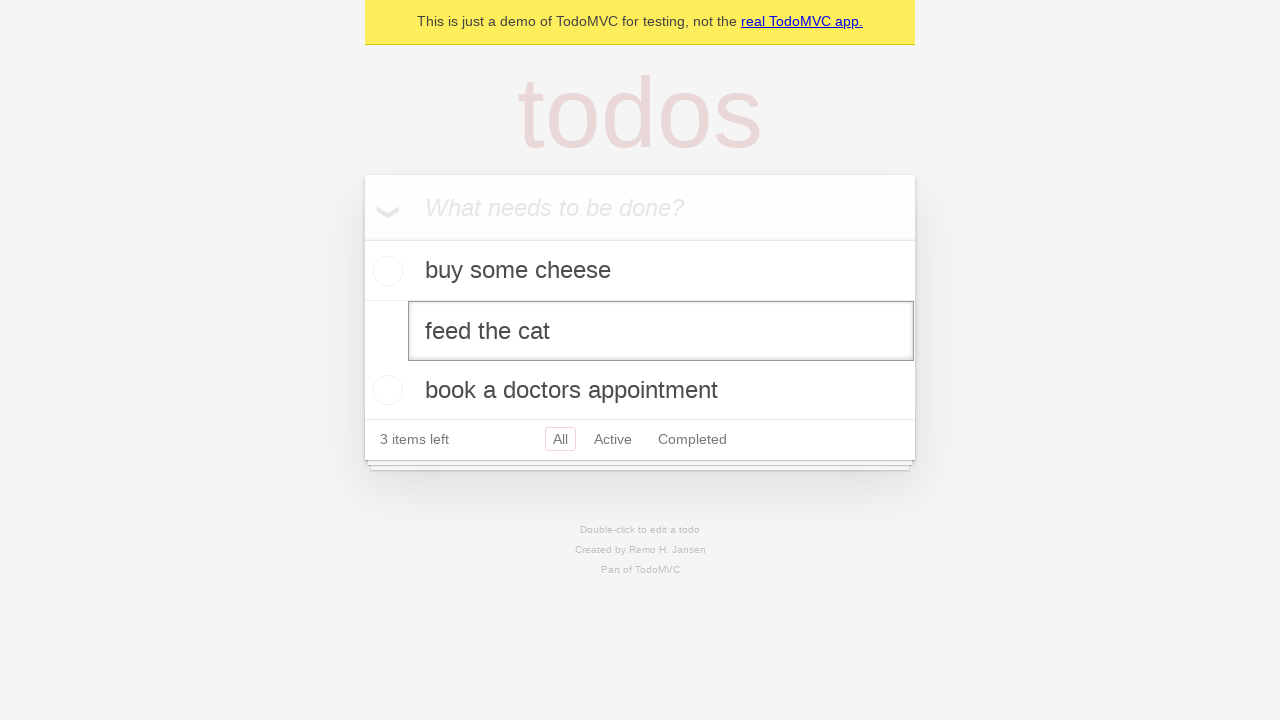

Cleared the text in the edit field on [data-testid='todo-item'] >> nth=1 >> internal:role=textbox[name="Edit"i]
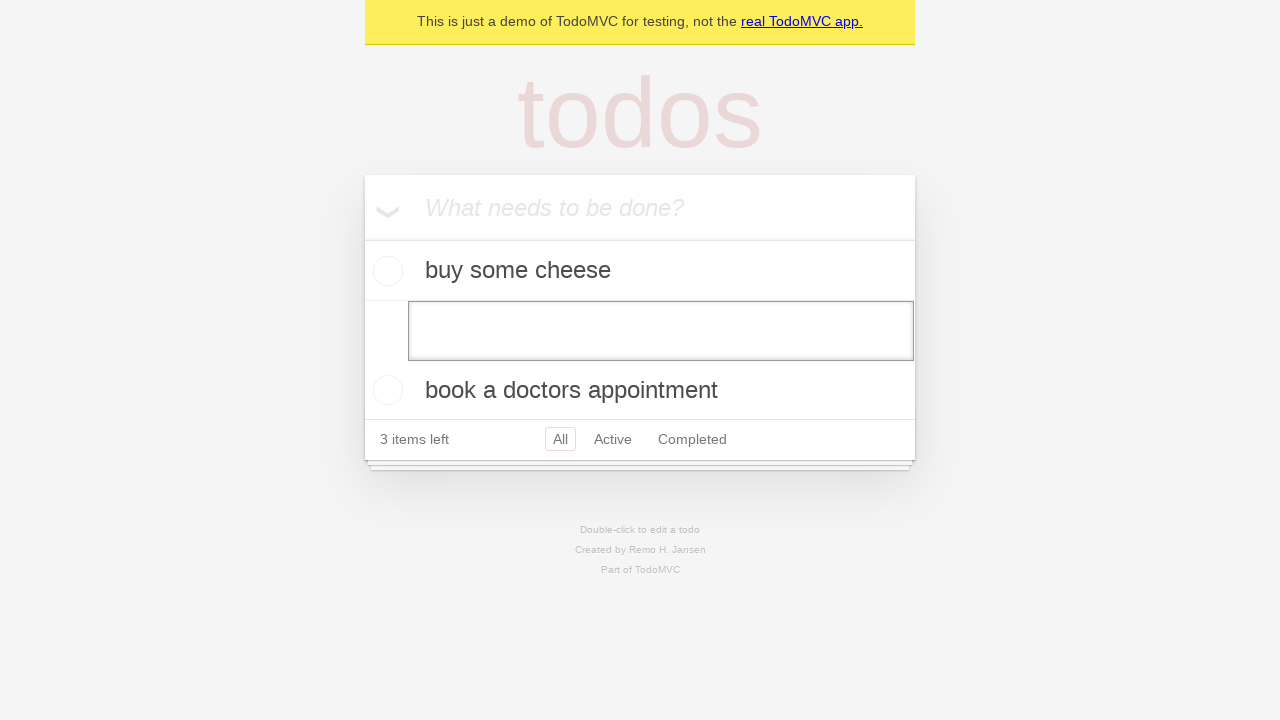

Pressed Enter to confirm empty text entry - todo item should be removed on [data-testid='todo-item'] >> nth=1 >> internal:role=textbox[name="Edit"i]
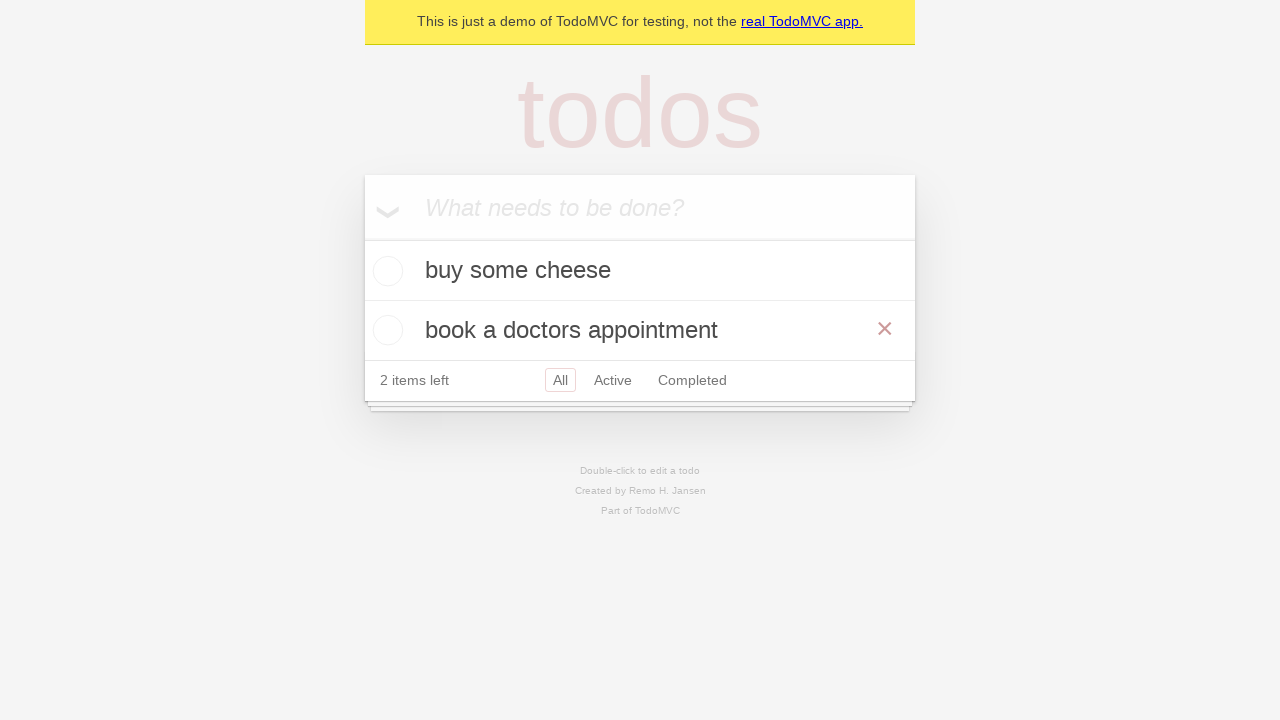

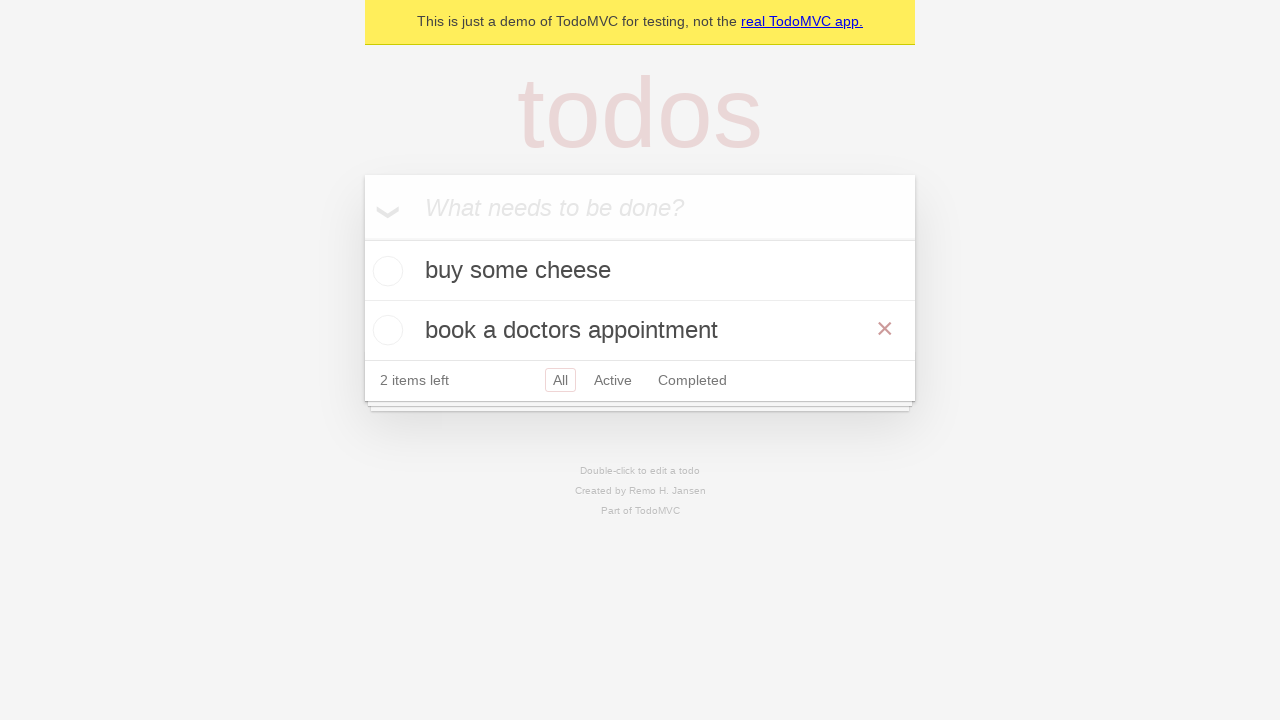